Tests the Right button functionality by navigating to the buttons page and clicking the Right button

Starting URL: https://formy-project.herokuapp.com/autocomplete

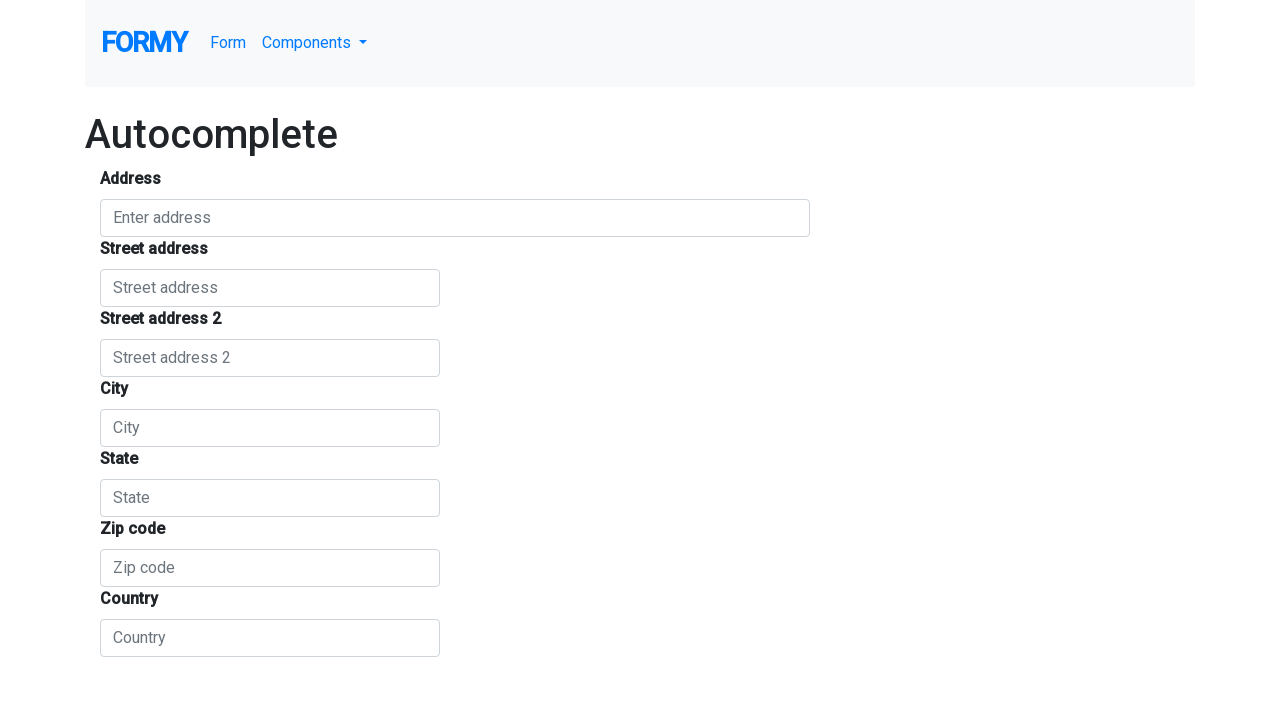

Clicked on Components dropdown menu at (315, 43) on #navbarDropdownMenuLink
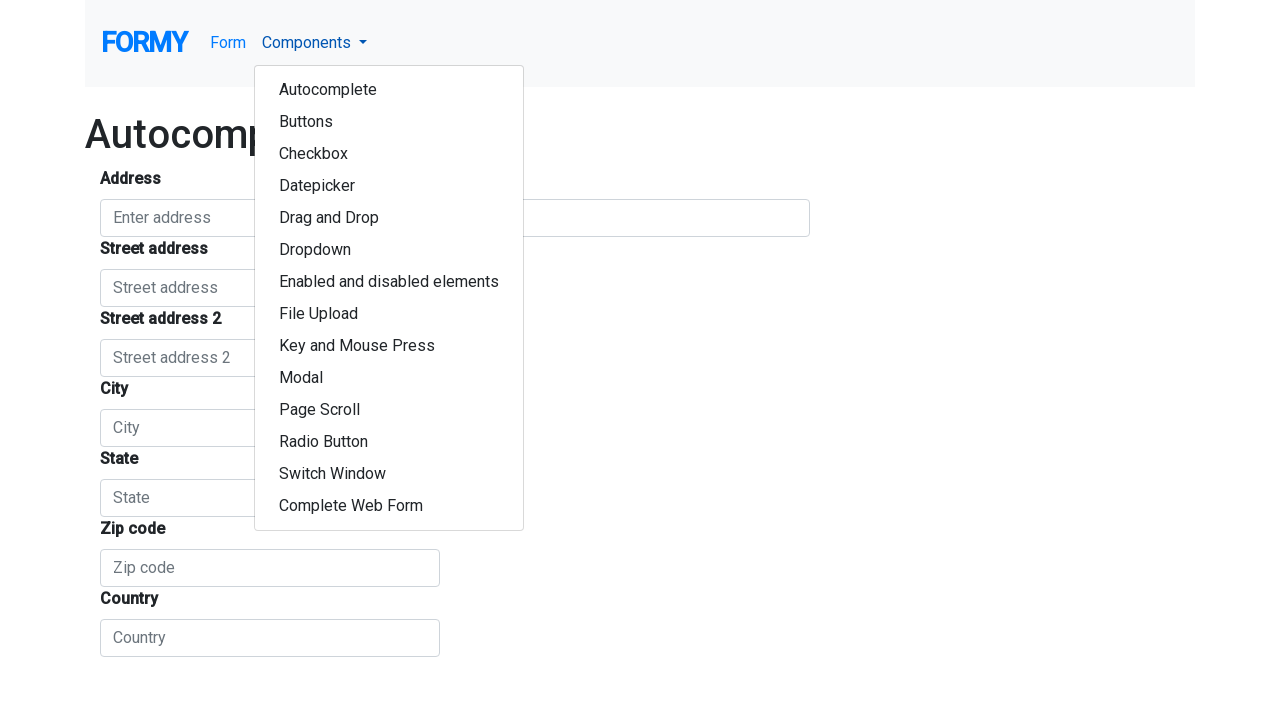

Clicked on Buttons link in dropdown to navigate to buttons page at (389, 122) on xpath=// *[contains( @class ,'dropdown-item')][2]
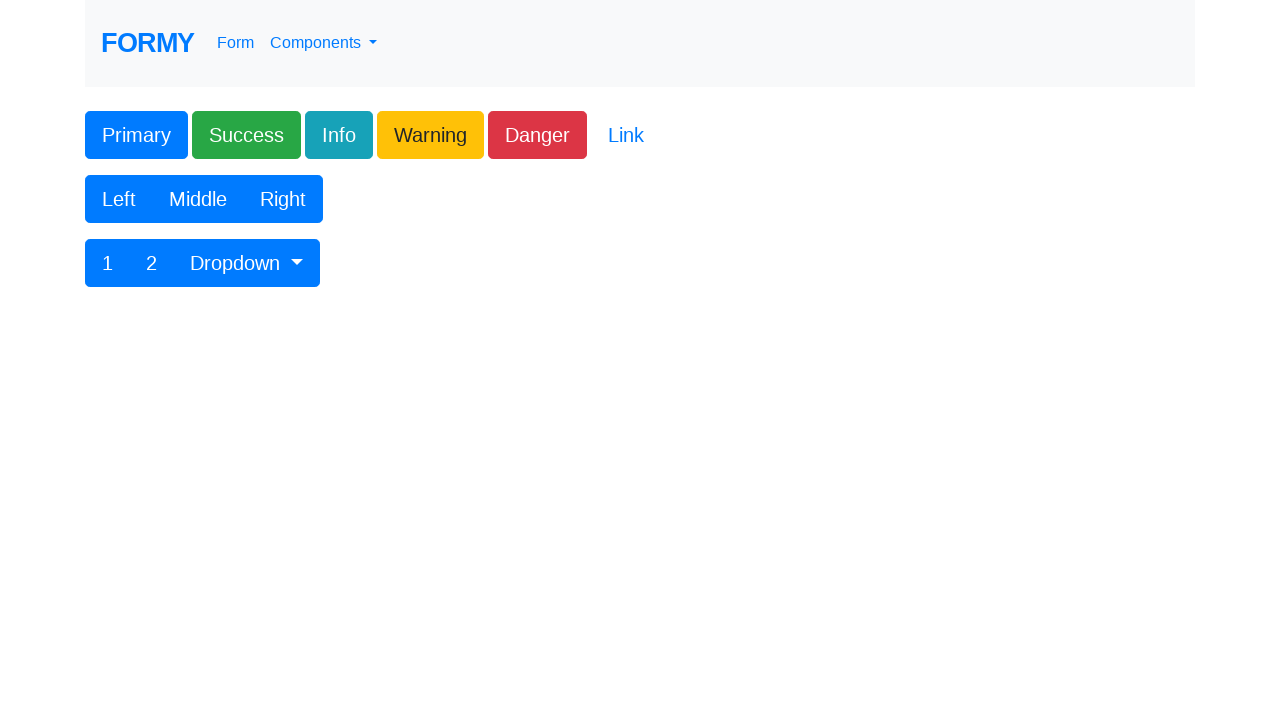

Clicked the Right button (third primary button) at (283, 199) on xpath=// *[contains( @class ,'btn btn-lg btn-primary')][3]
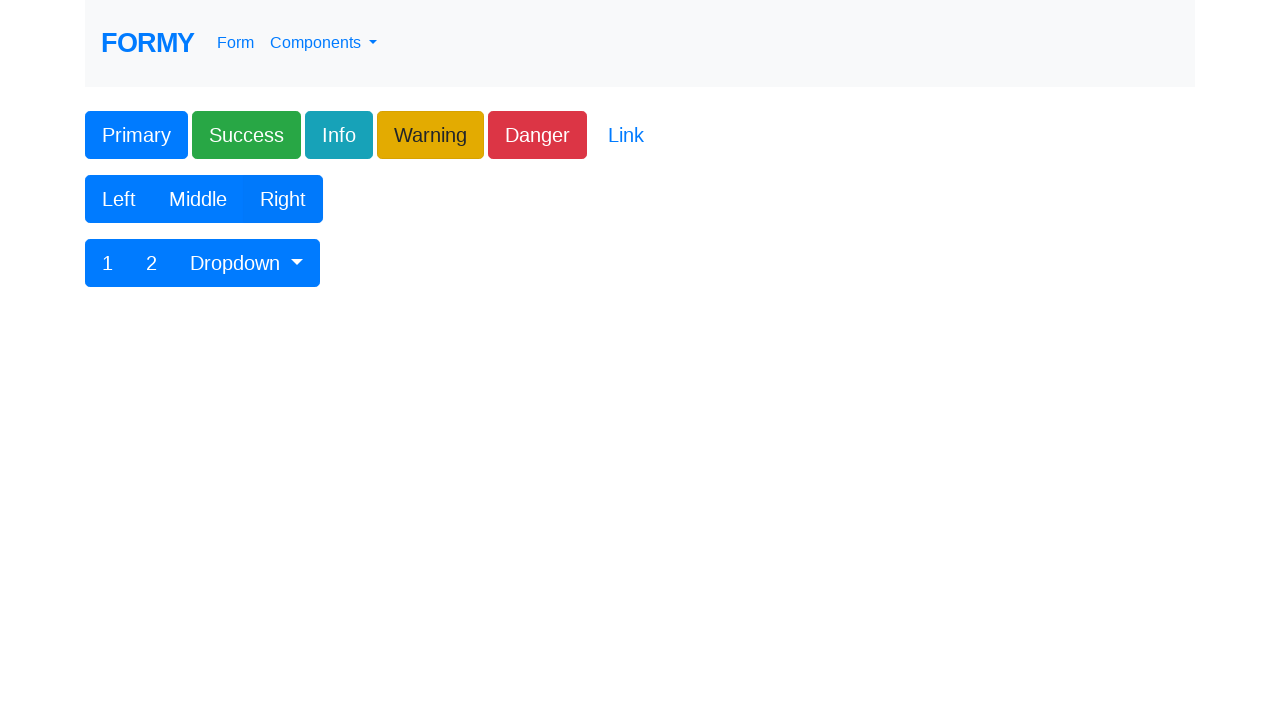

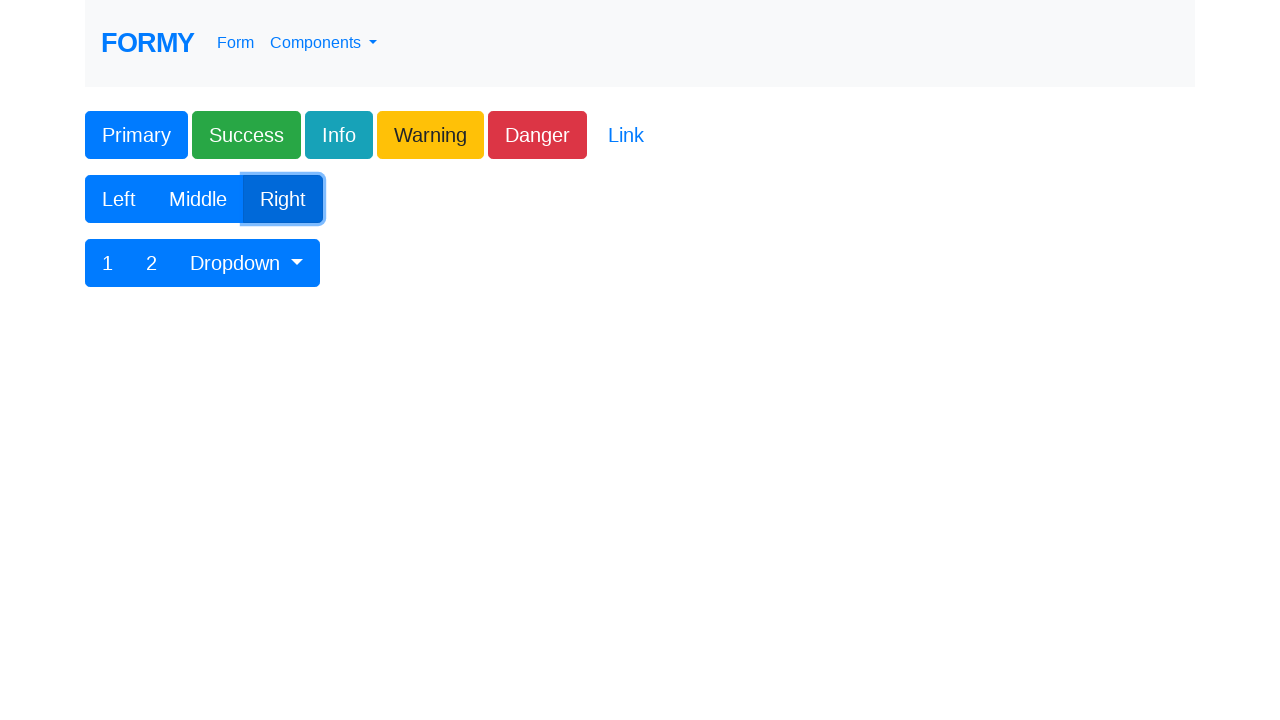